Tests iframe interaction on W3Schools by switching to an iframe, clicking a button to display date/time, then switching back to the main page and clicking the home button

Starting URL: https://www.w3schools.com/js/tryit.asp?filename=tryjs_myfirst

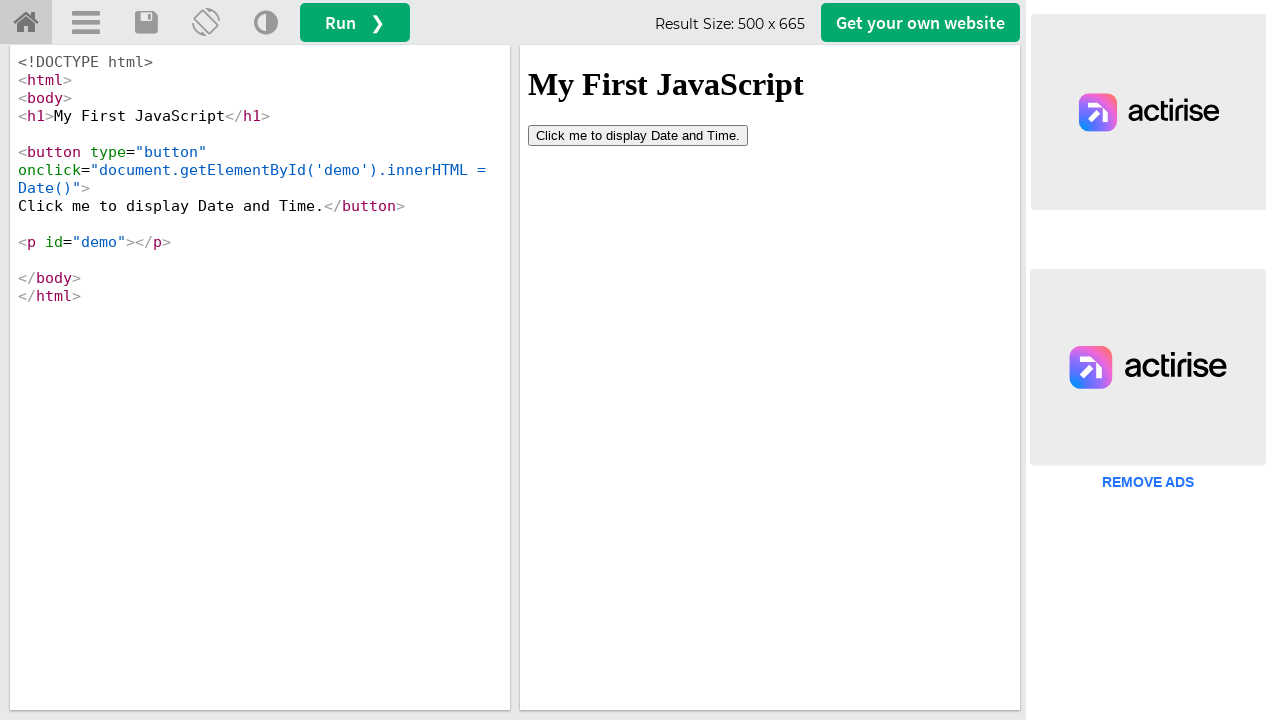

Located iframe with ID 'iframeResult' containing the result display
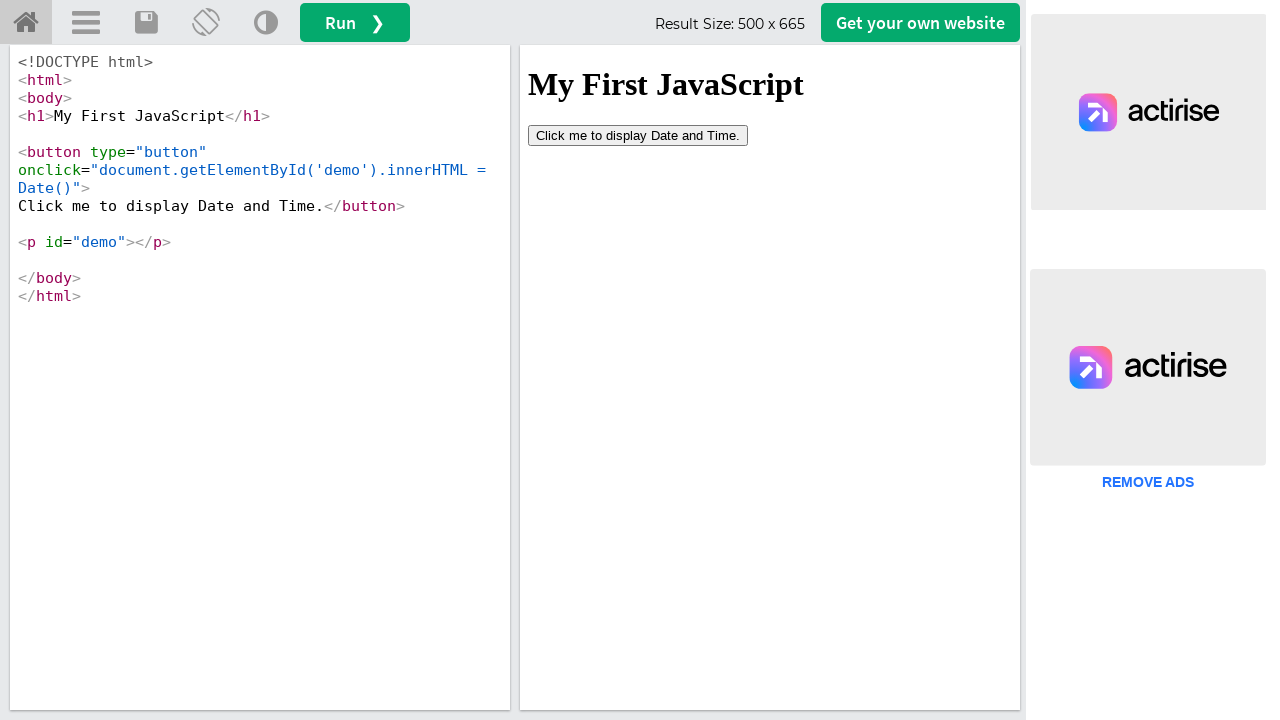

Clicked the 'Click me to display Date and Time' button inside the iframe at (638, 135) on #iframeResult >> internal:control=enter-frame >> button[type='button']
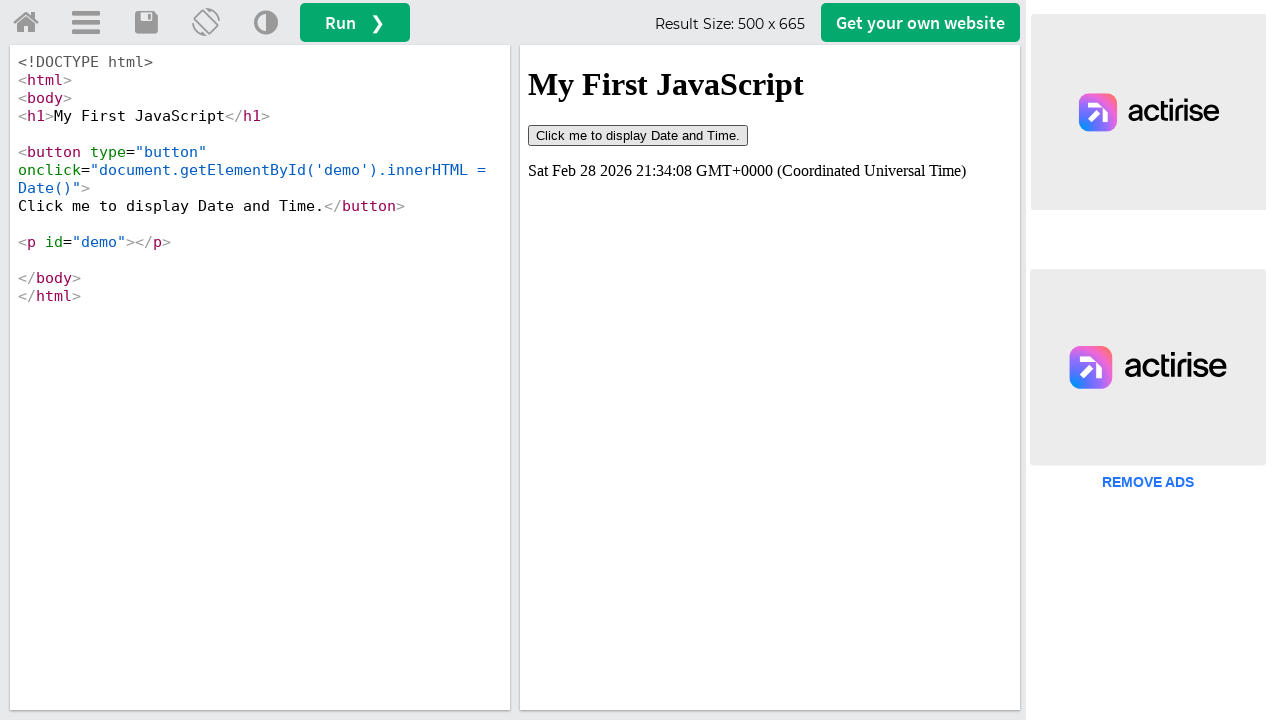

Waited 1000ms for date/time display action to complete
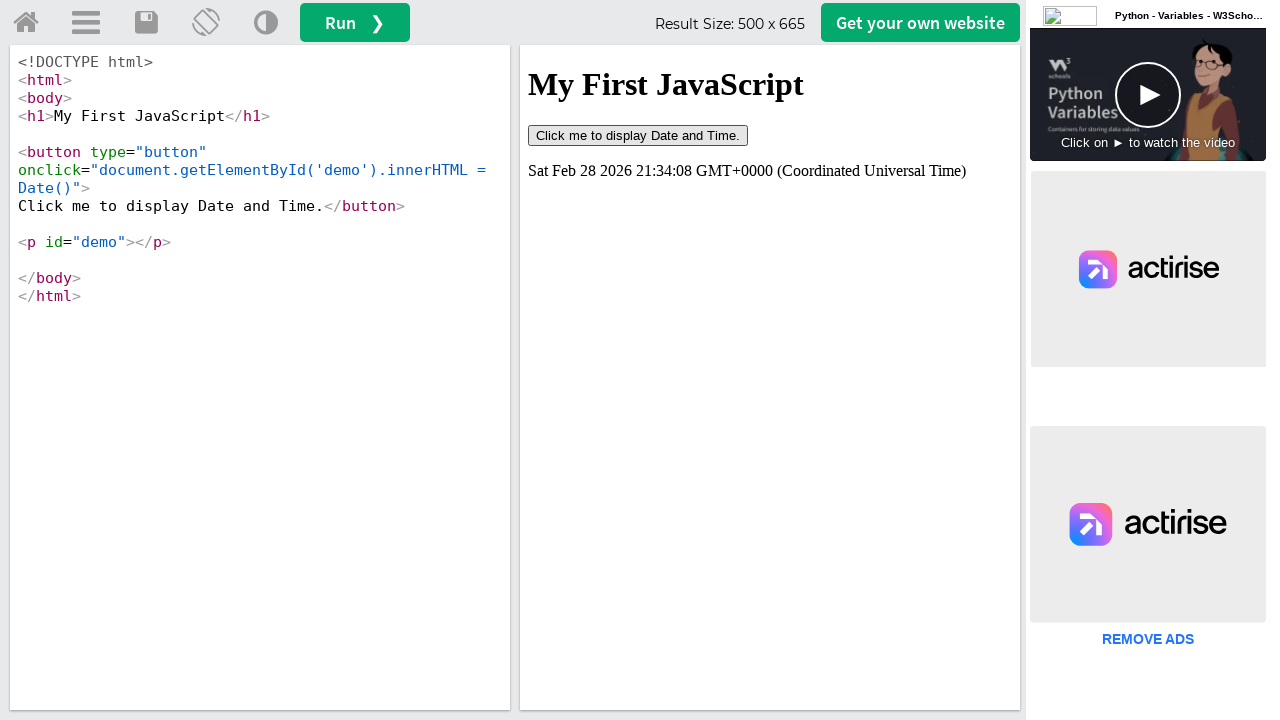

Clicked the home button link on the main page at (26, 23) on a#tryhome
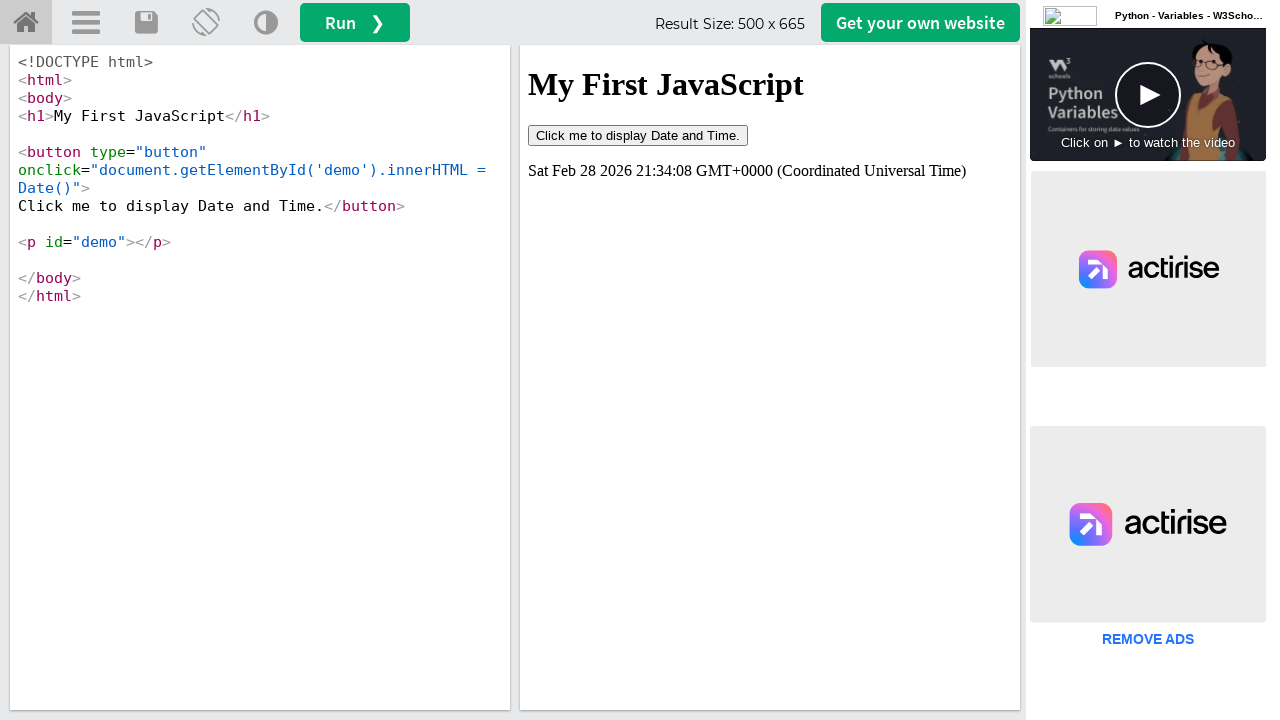

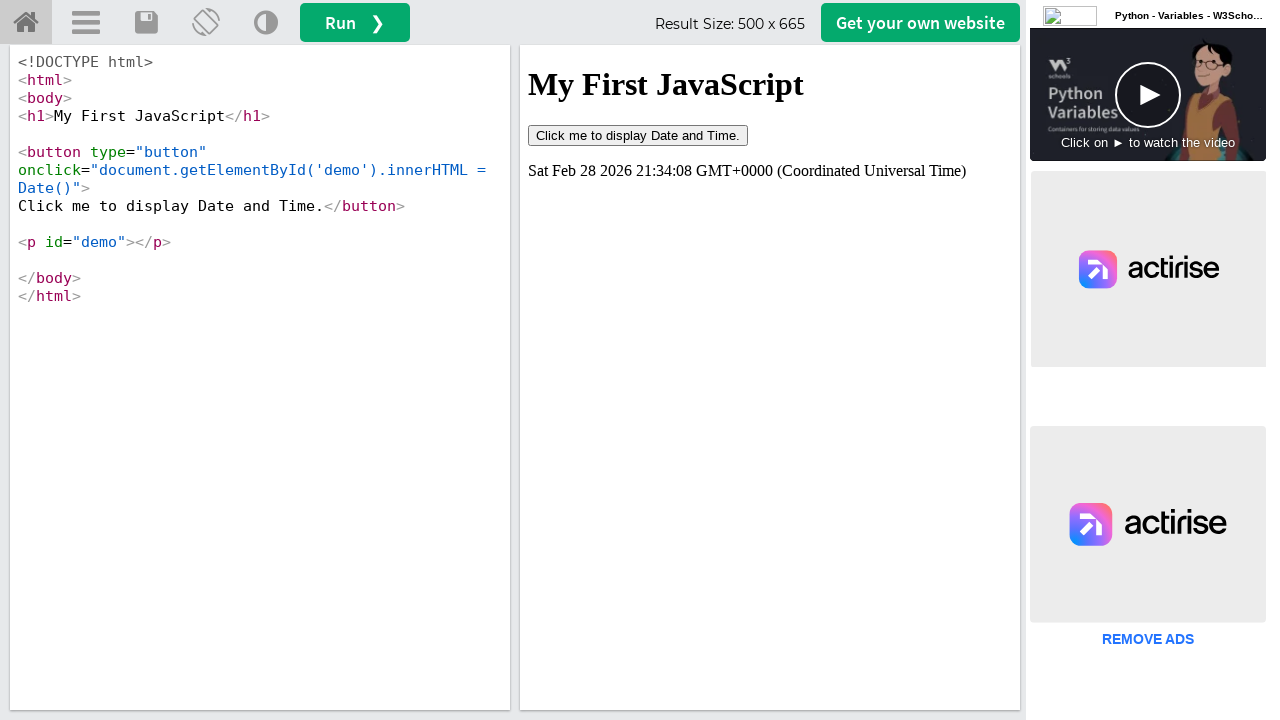